Verifies UI elements on the login page including the "Remember me" checkbox label and "Forgot your password?" link text and href attribute

Starting URL: https://login1.nextbasecrm.com/

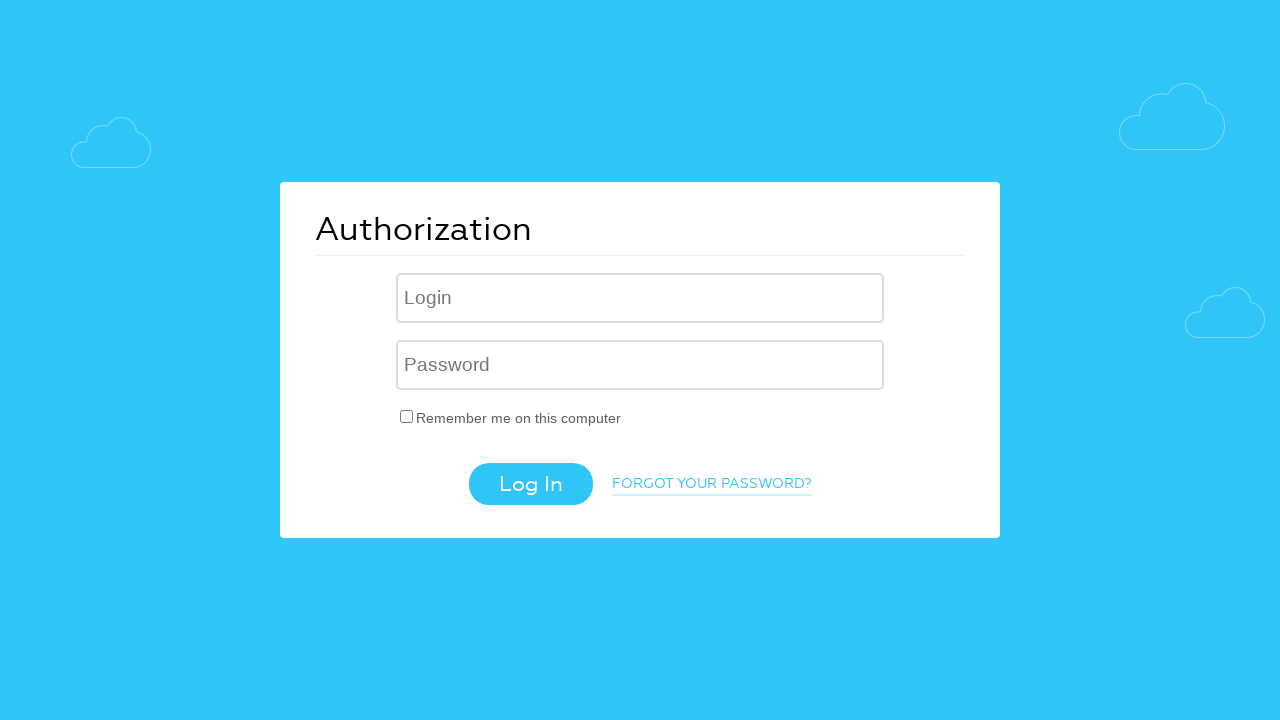

Login page loaded - 'Remember me' checkbox label selector found
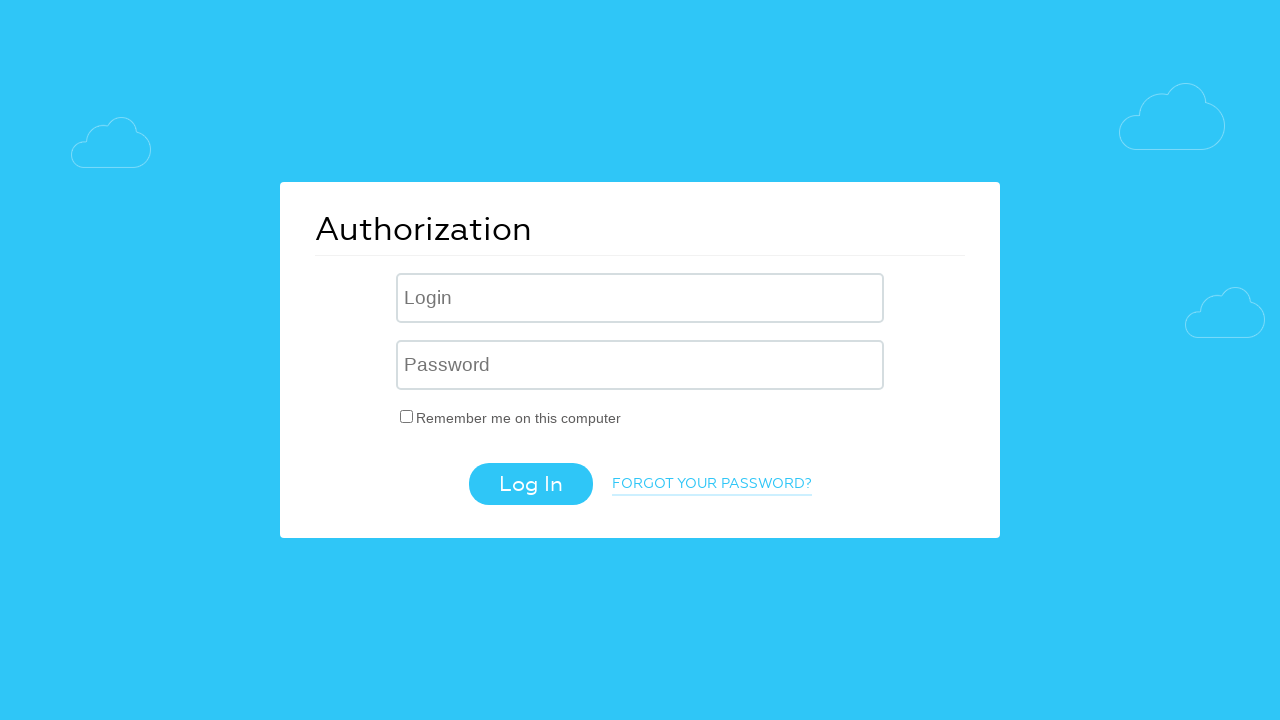

Located 'Remember me' checkbox label element
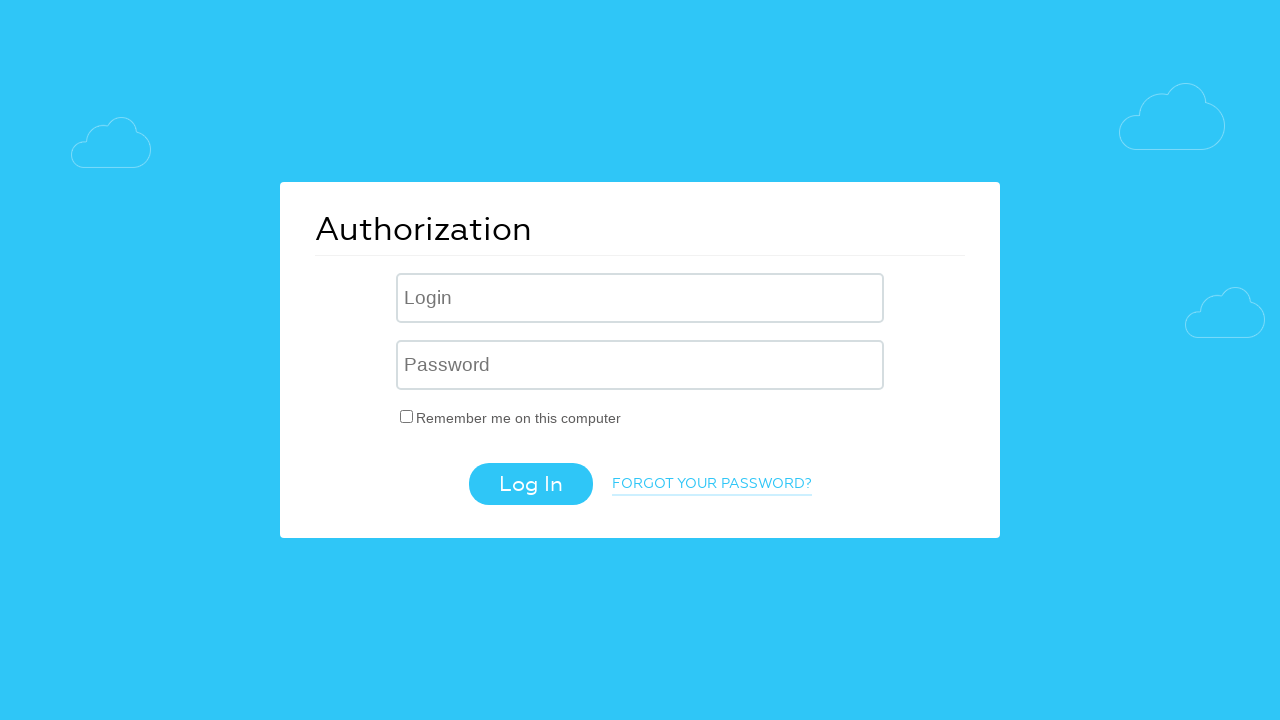

Retrieved text content from 'Remember me' label: 'Remember me on this computer'
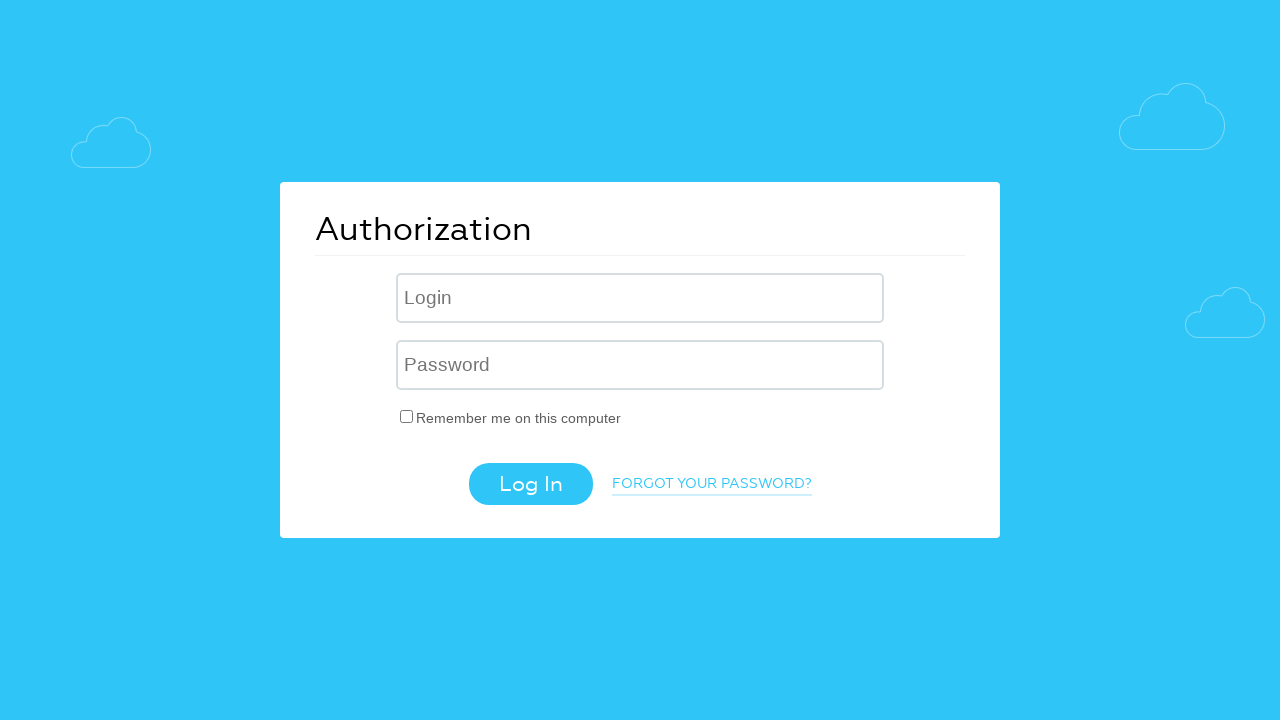

Verified 'Remember me' label text matches expected value
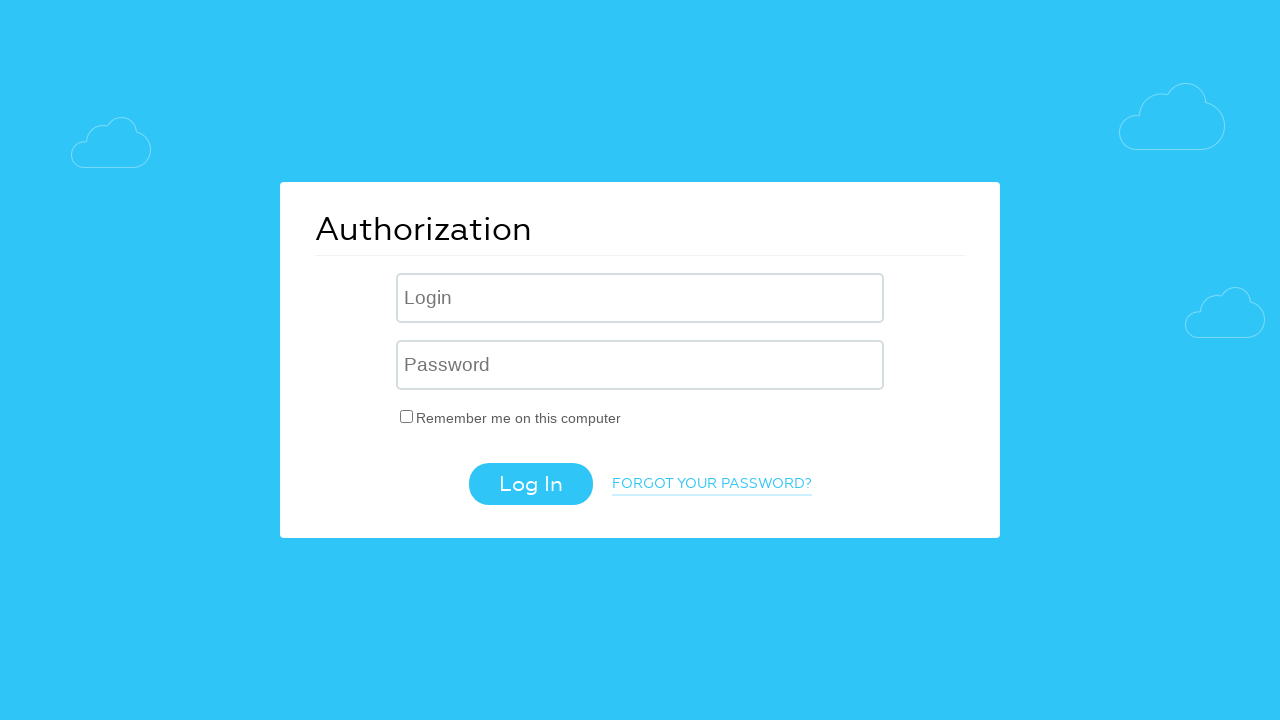

Located 'Forgot your password?' link element
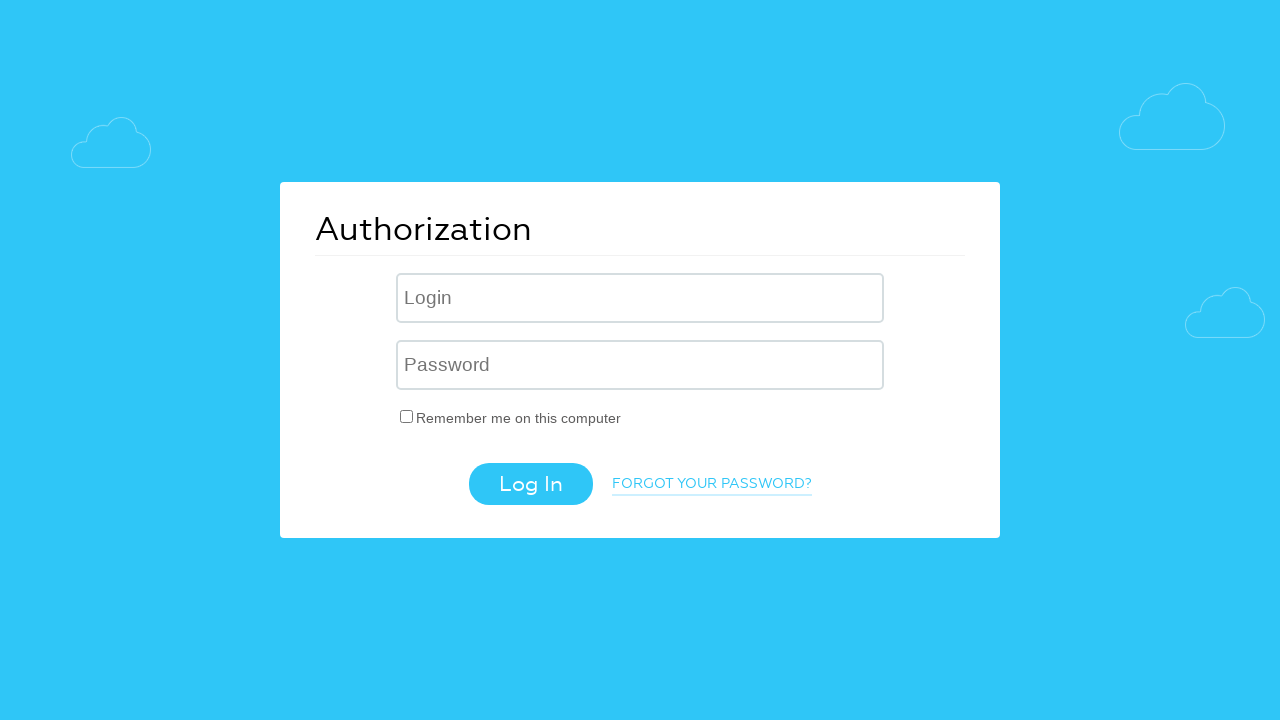

Retrieved text content from 'Forgot password' link: 'Forgot your password?'
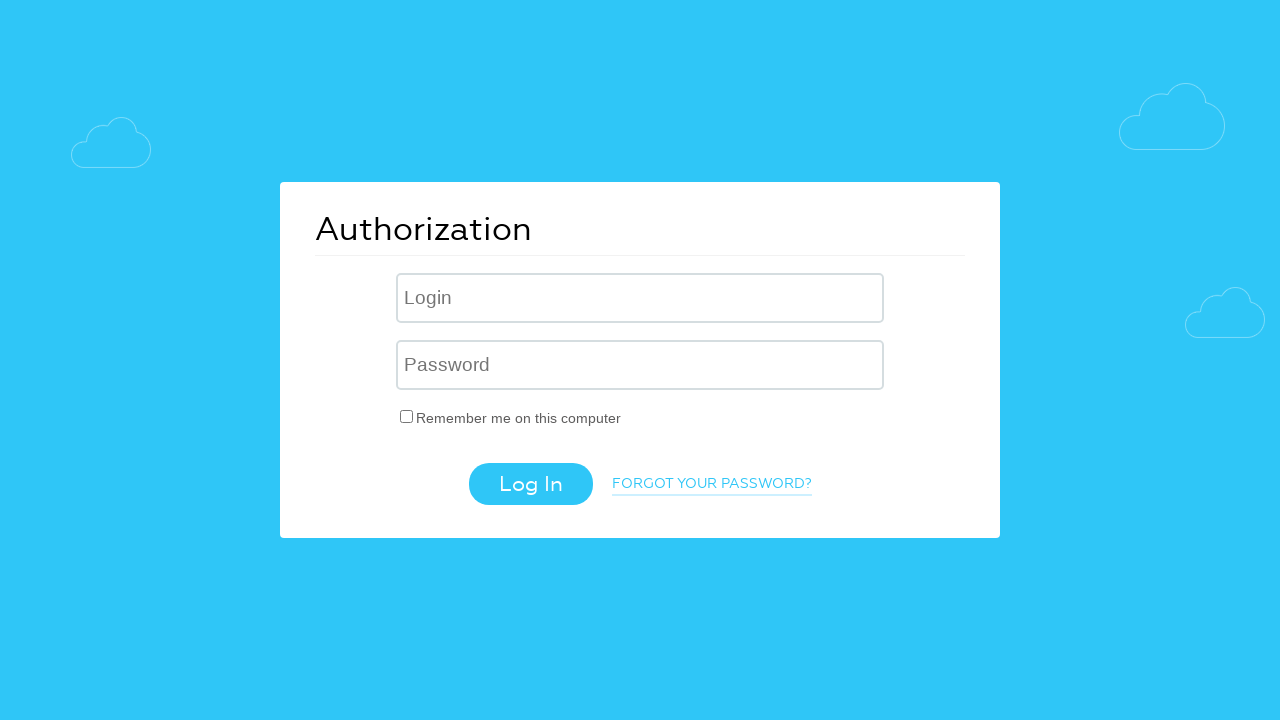

Verified 'Forgot your password?' link text matches expected value
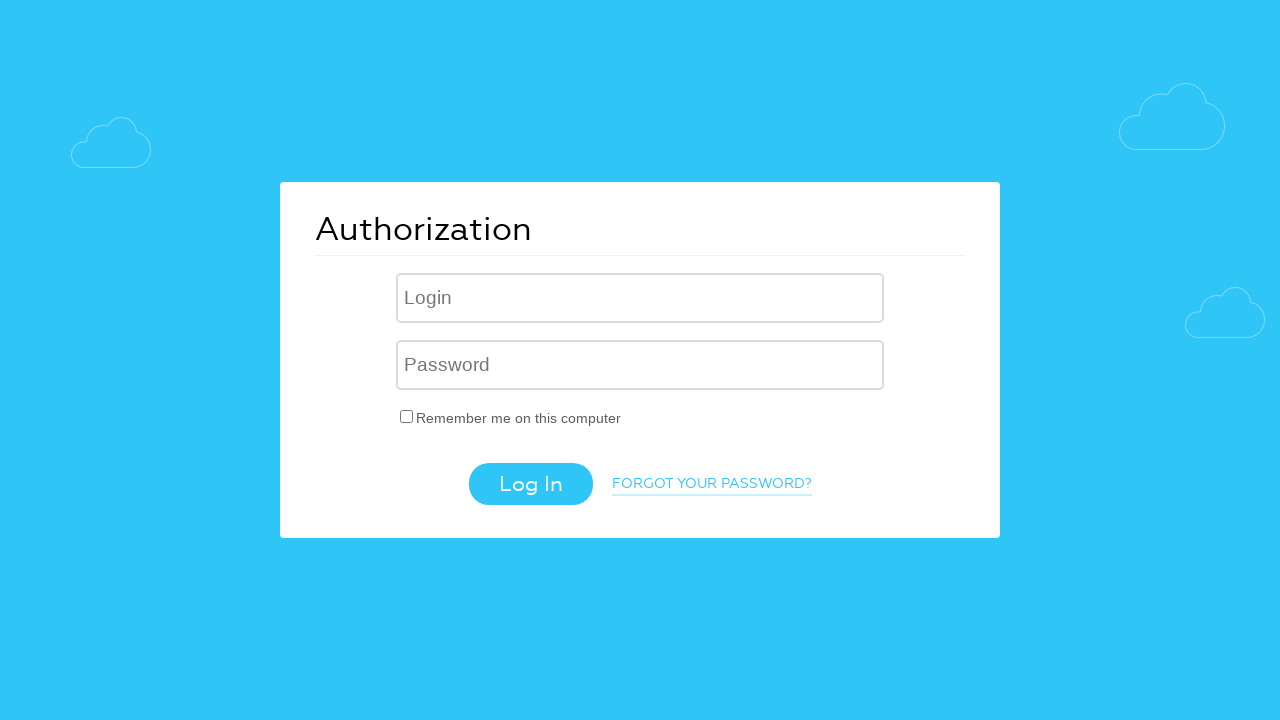

Retrieved href attribute from 'Forgot password' link: '/?forgot_password=yes'
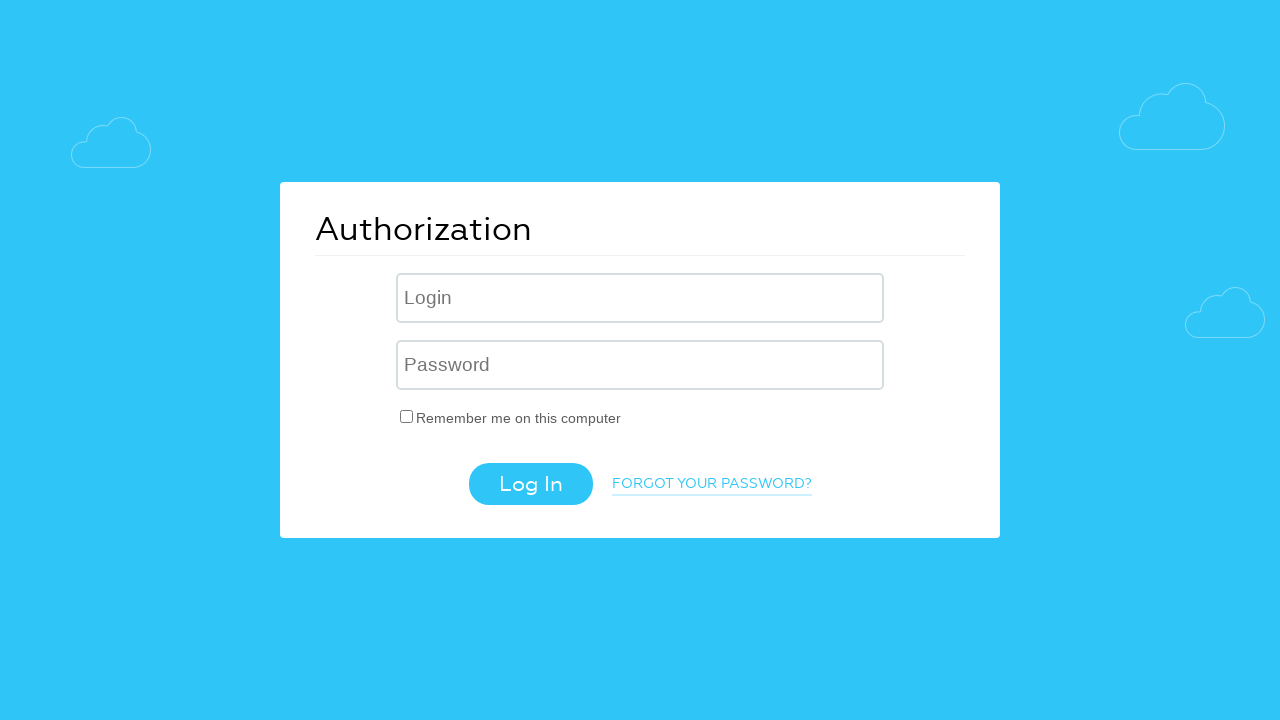

Verified href attribute contains expected content: 'forgot_password=yes'
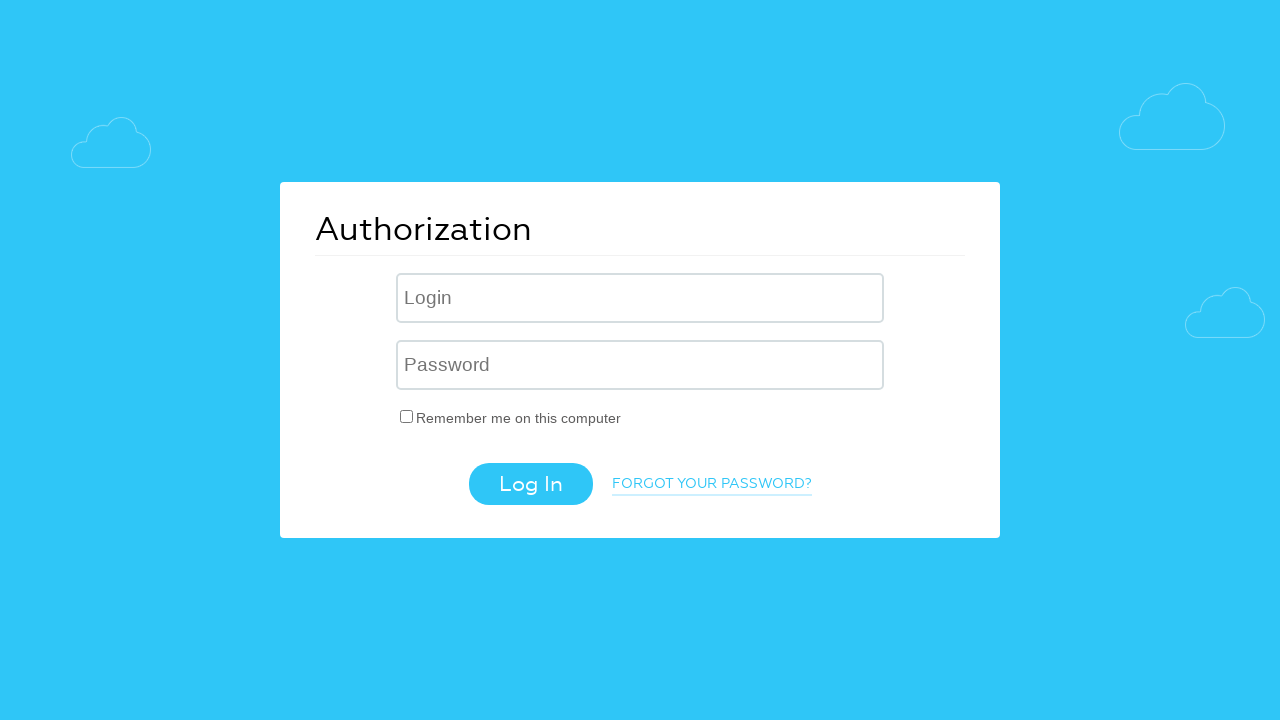

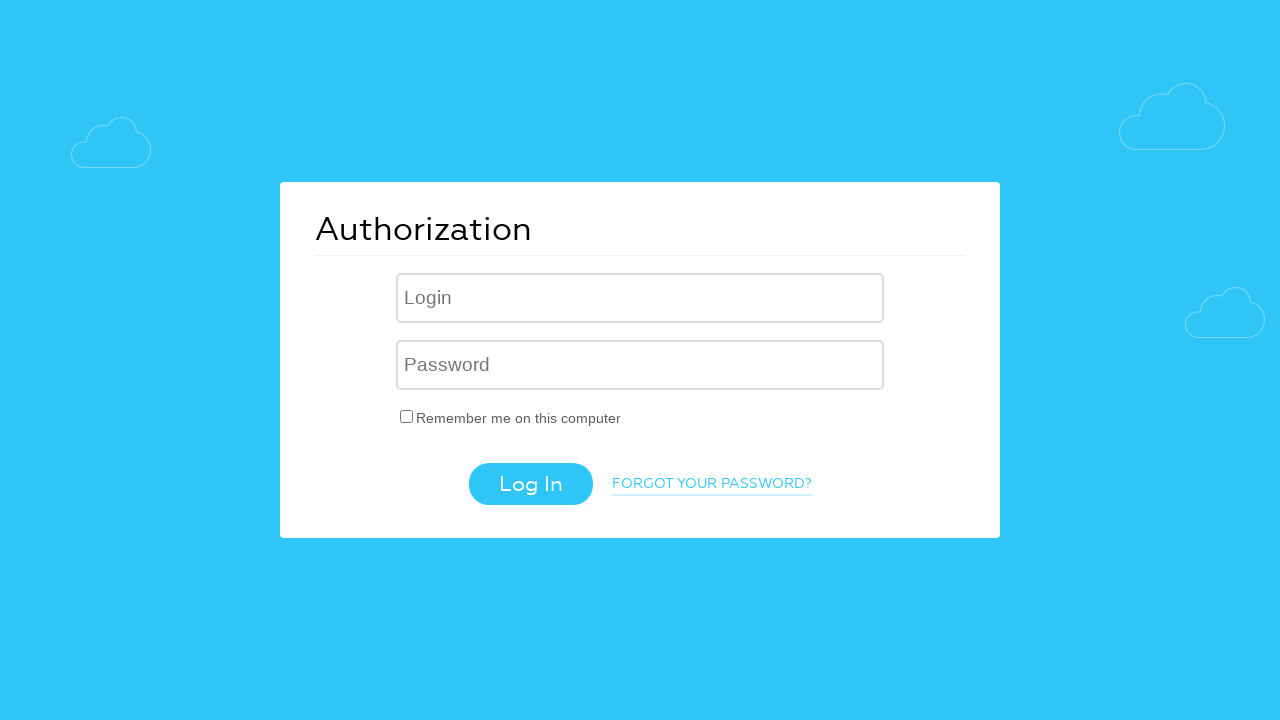